Tests page scrolling functionality by scrolling down to a specific element and then scrolling back up

Starting URL: https://demoqa.com/select-menu

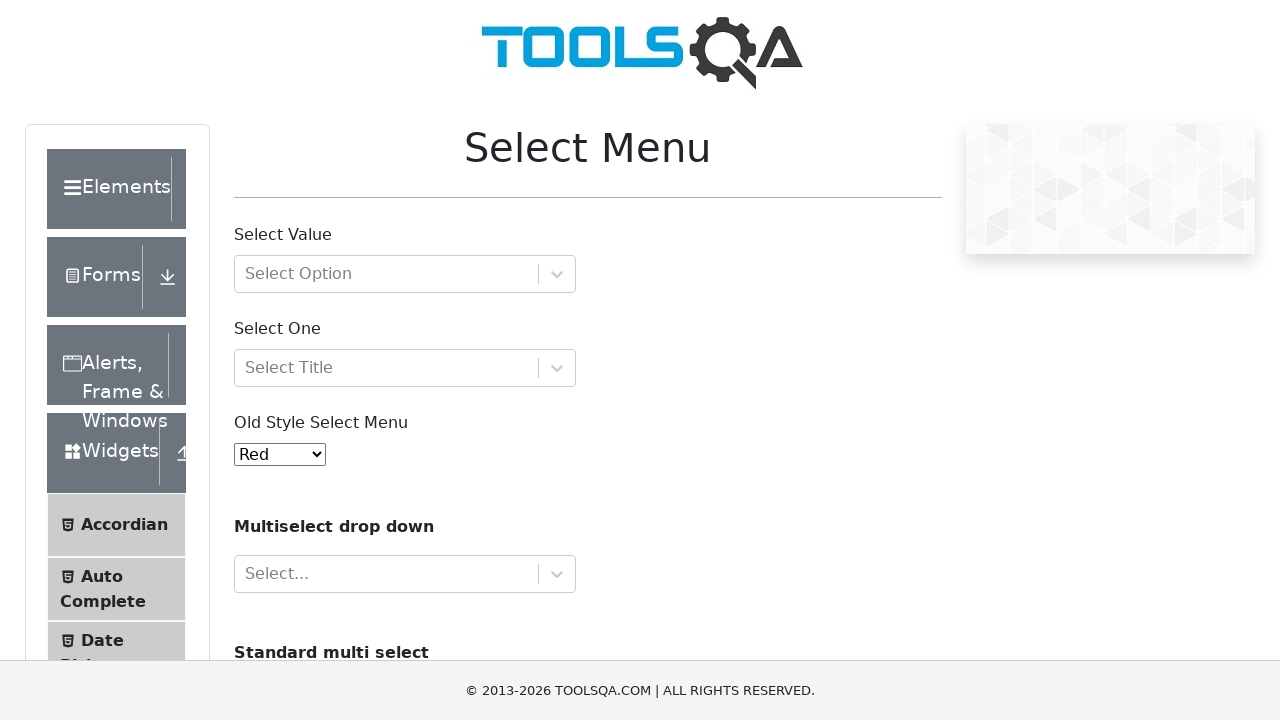

Located the Tool Tips element on the page
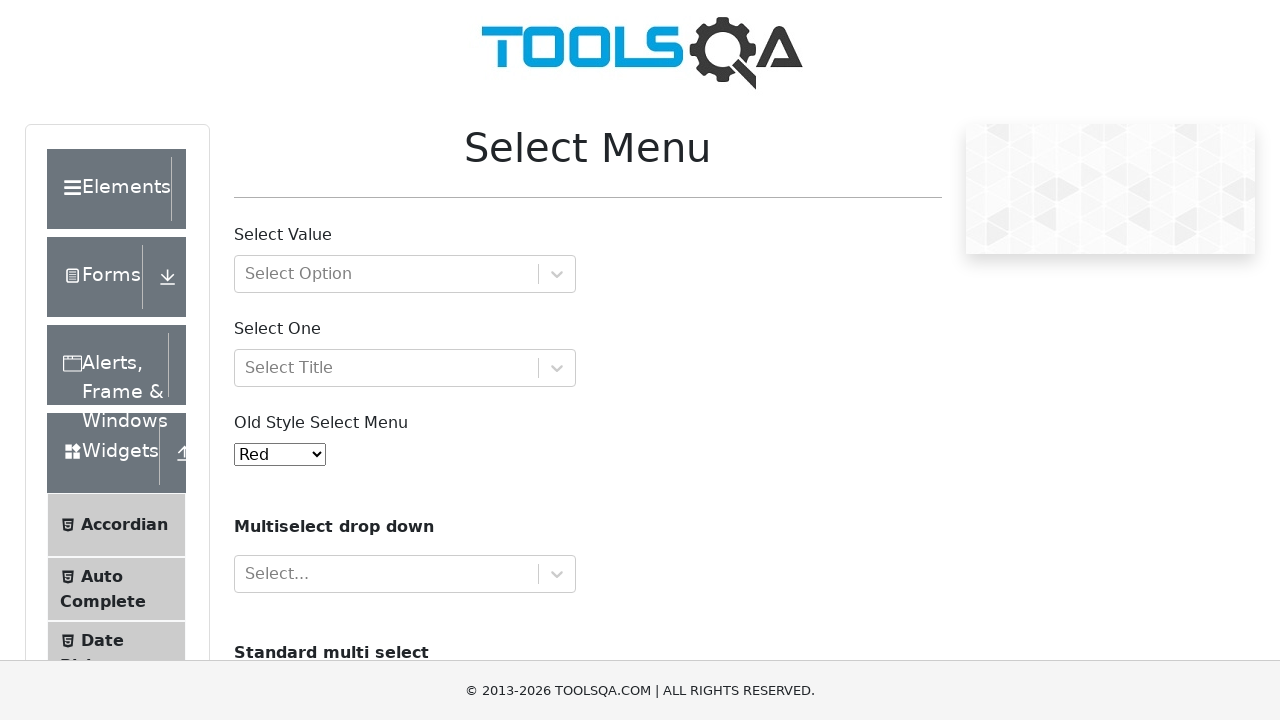

Scrolled down to Tool Tips element position (1009px)
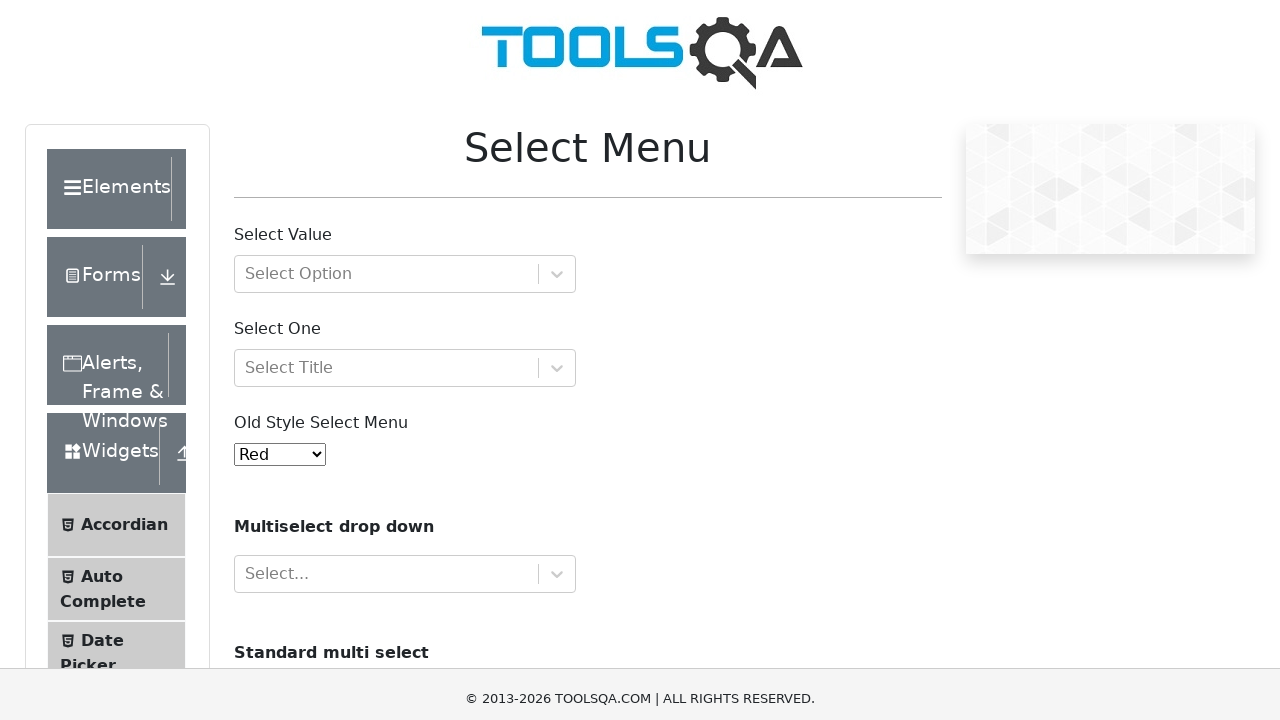

Waited 3 seconds for scroll animation to complete
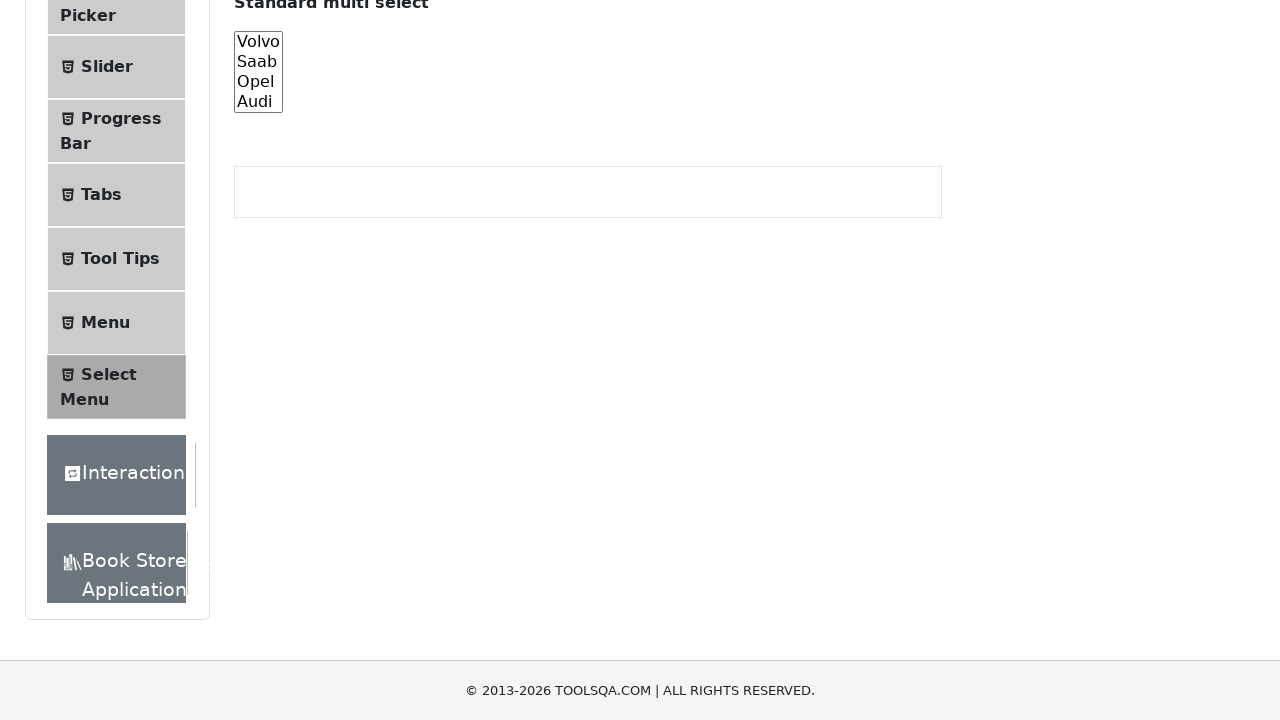

Scrolled back up to top of page
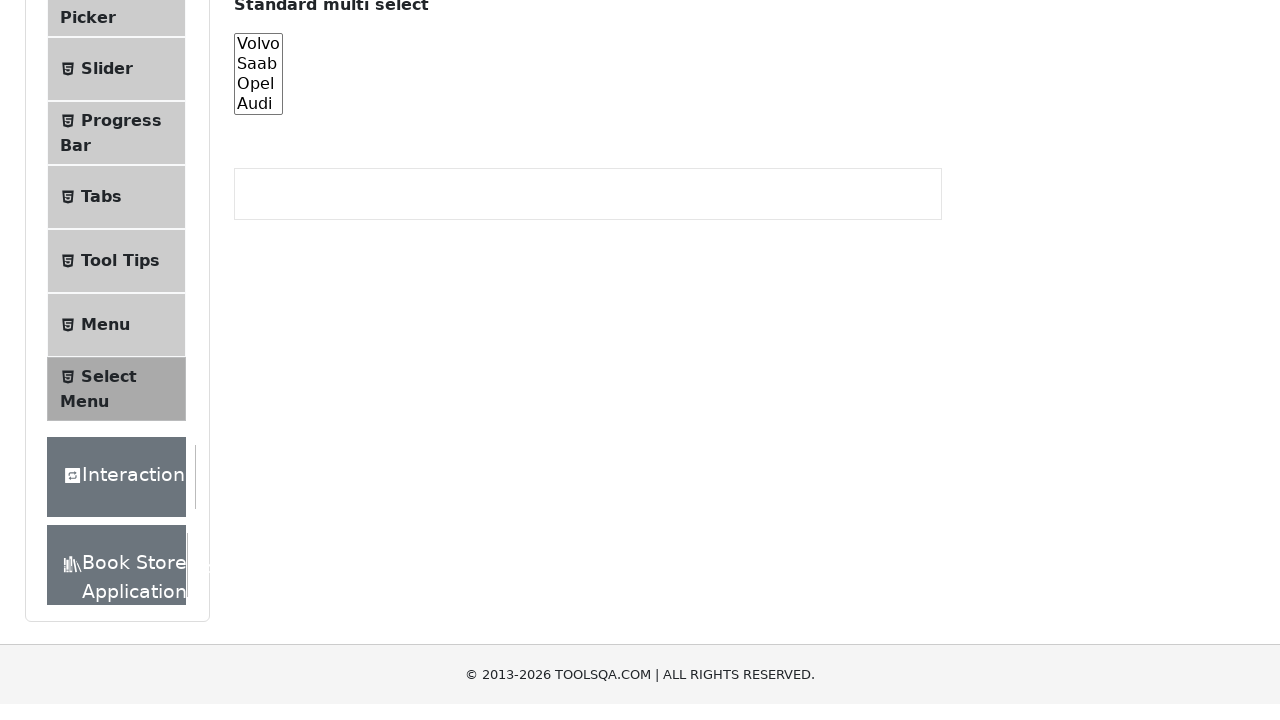

Waited 3 seconds for scroll animation to complete
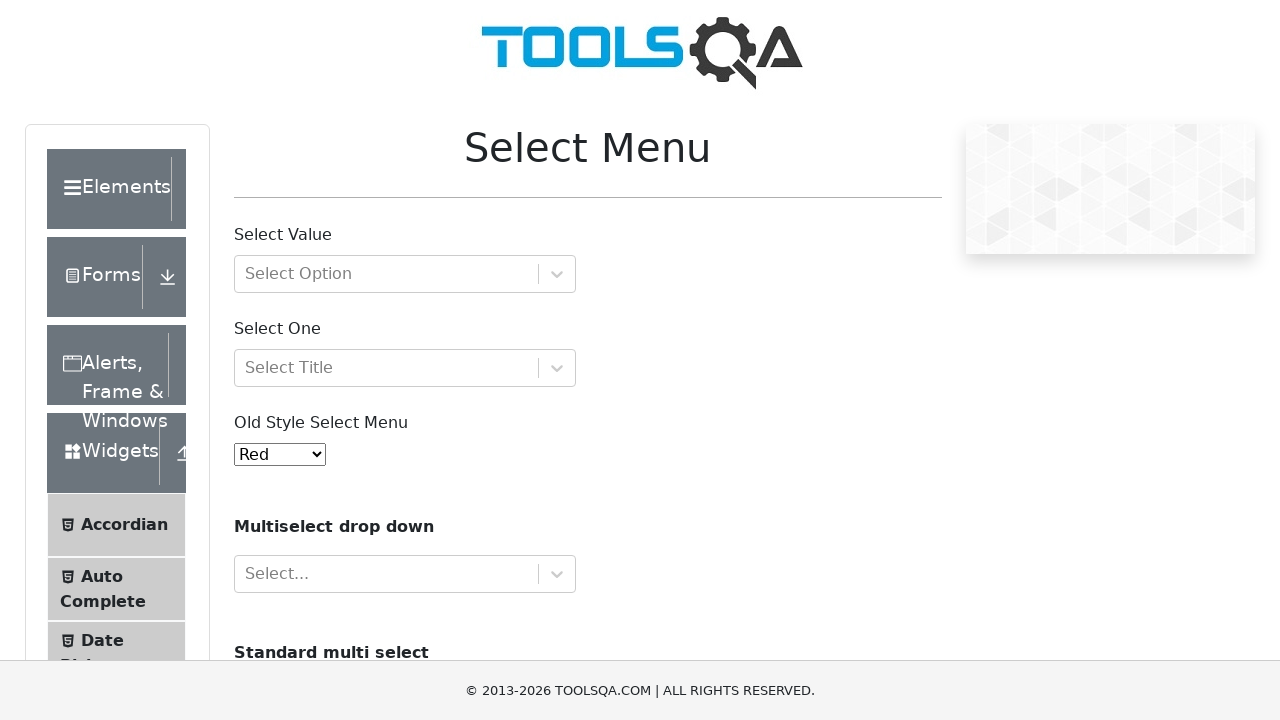

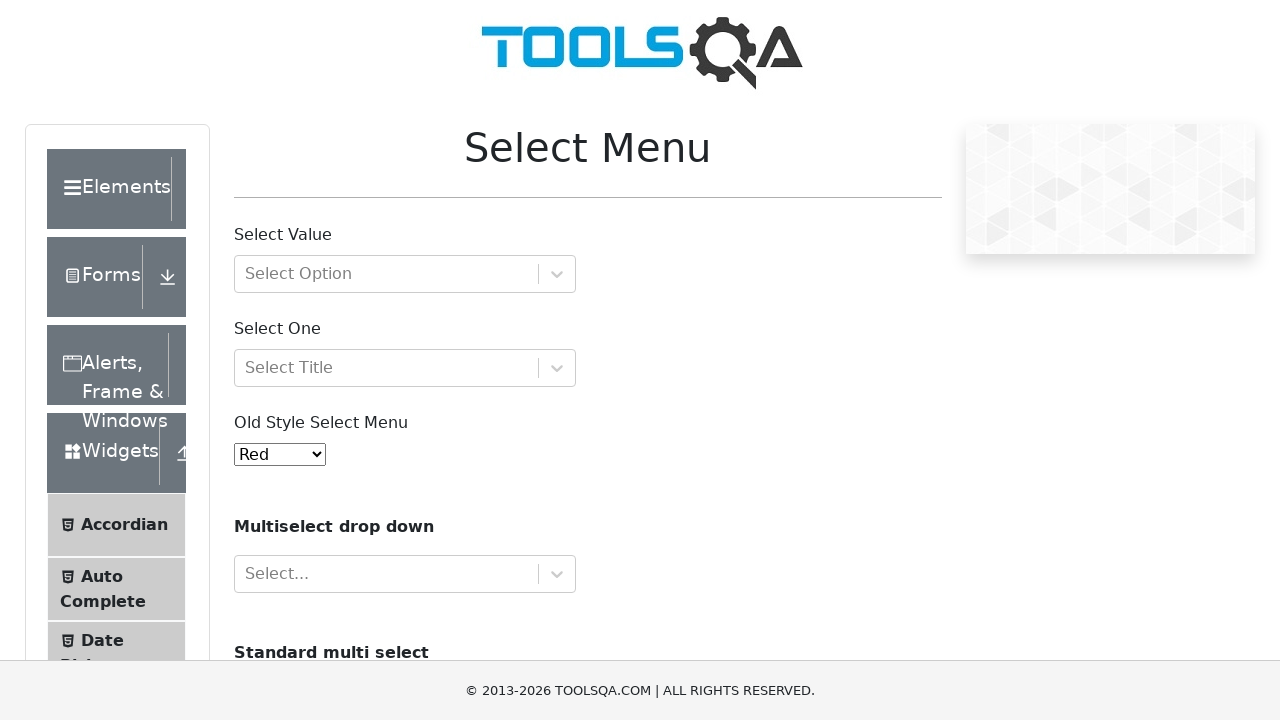